Tests adding todo items by filling the input field and pressing Enter, verifying items appear in the list

Starting URL: https://demo.playwright.dev/todomvc

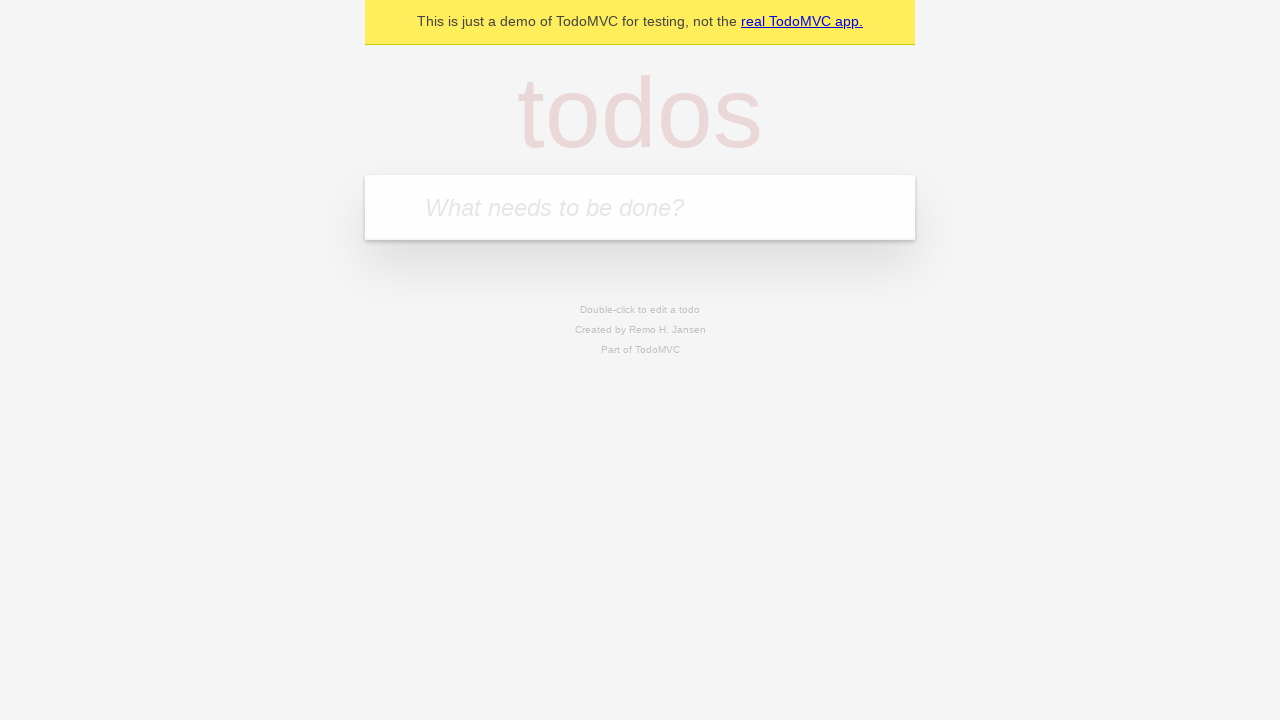

Filled input field with first todo item 'buy some cheese' on internal:attr=[placeholder="What needs to be done?"i]
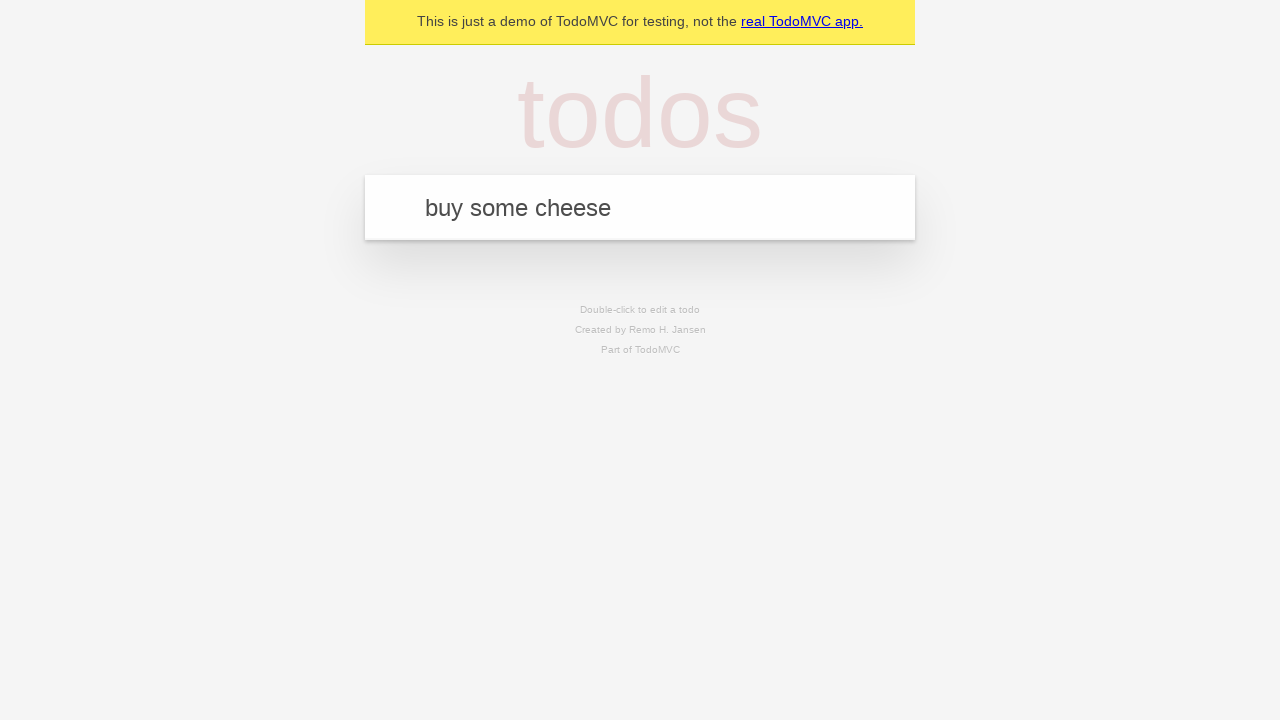

Pressed Enter to submit first todo item on internal:attr=[placeholder="What needs to be done?"i]
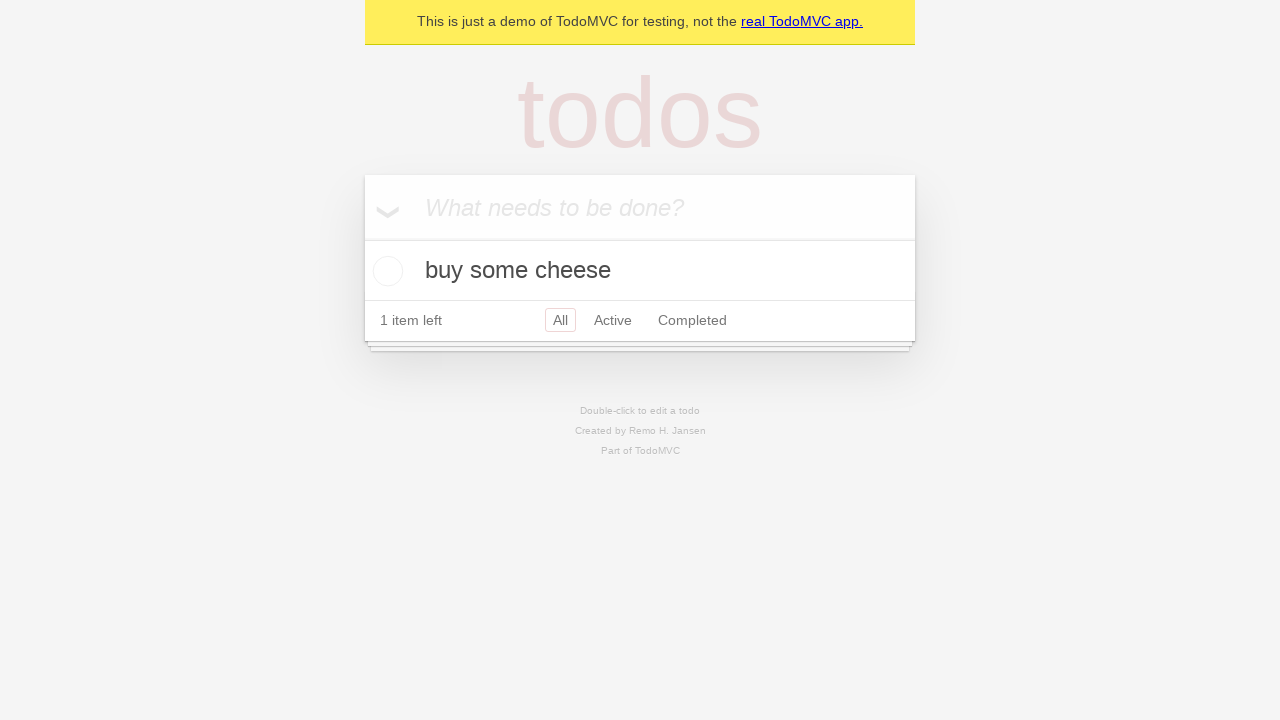

First todo item appeared in the list
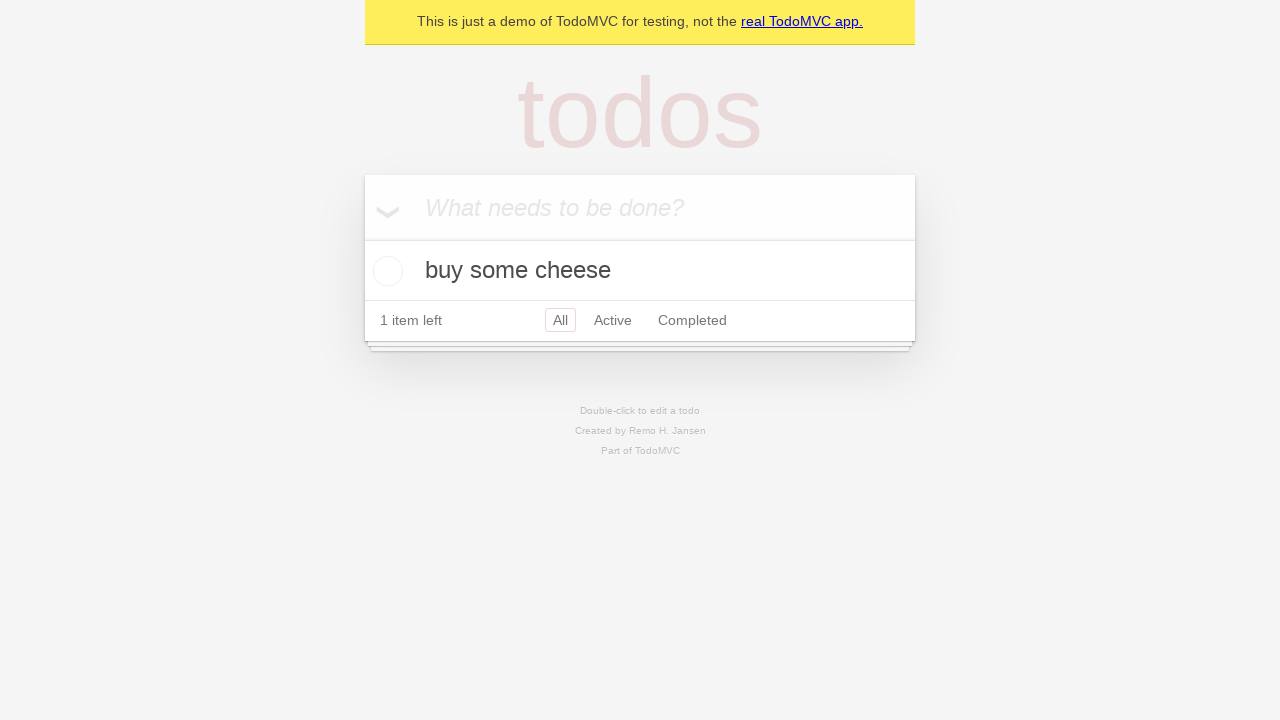

Filled input field with second todo item 'feed the cat' on internal:attr=[placeholder="What needs to be done?"i]
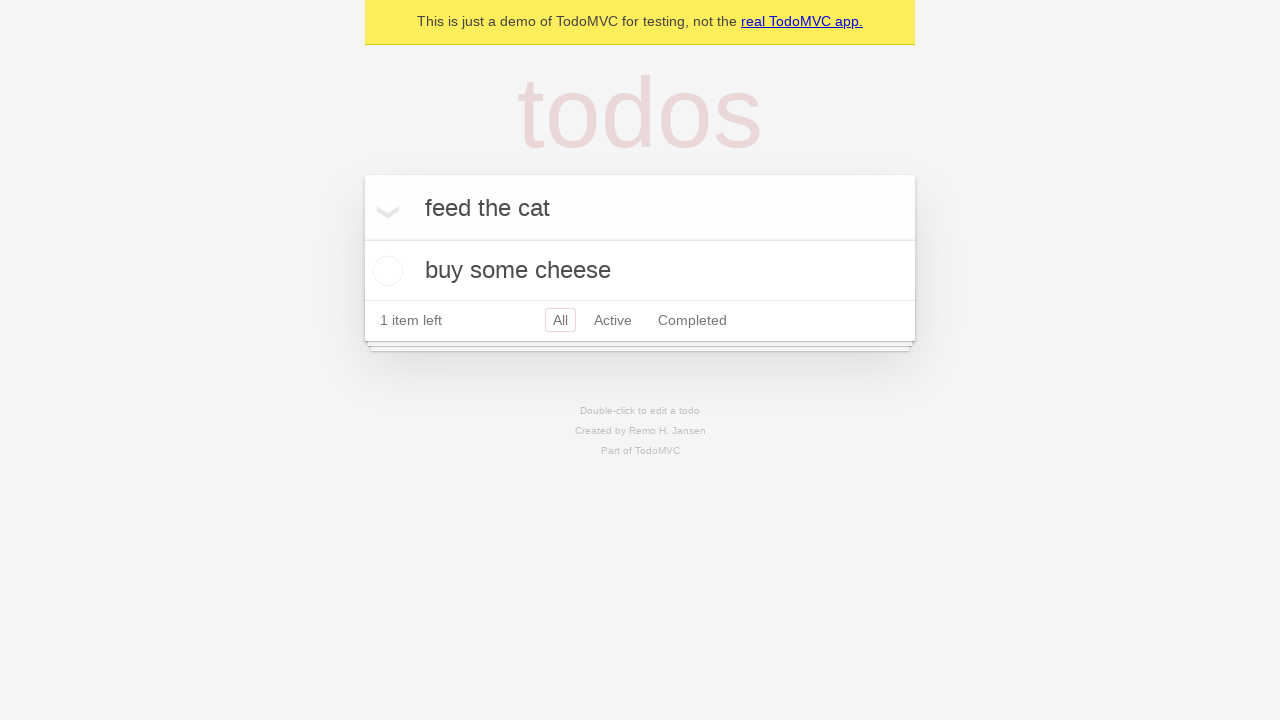

Pressed Enter to submit second todo item on internal:attr=[placeholder="What needs to be done?"i]
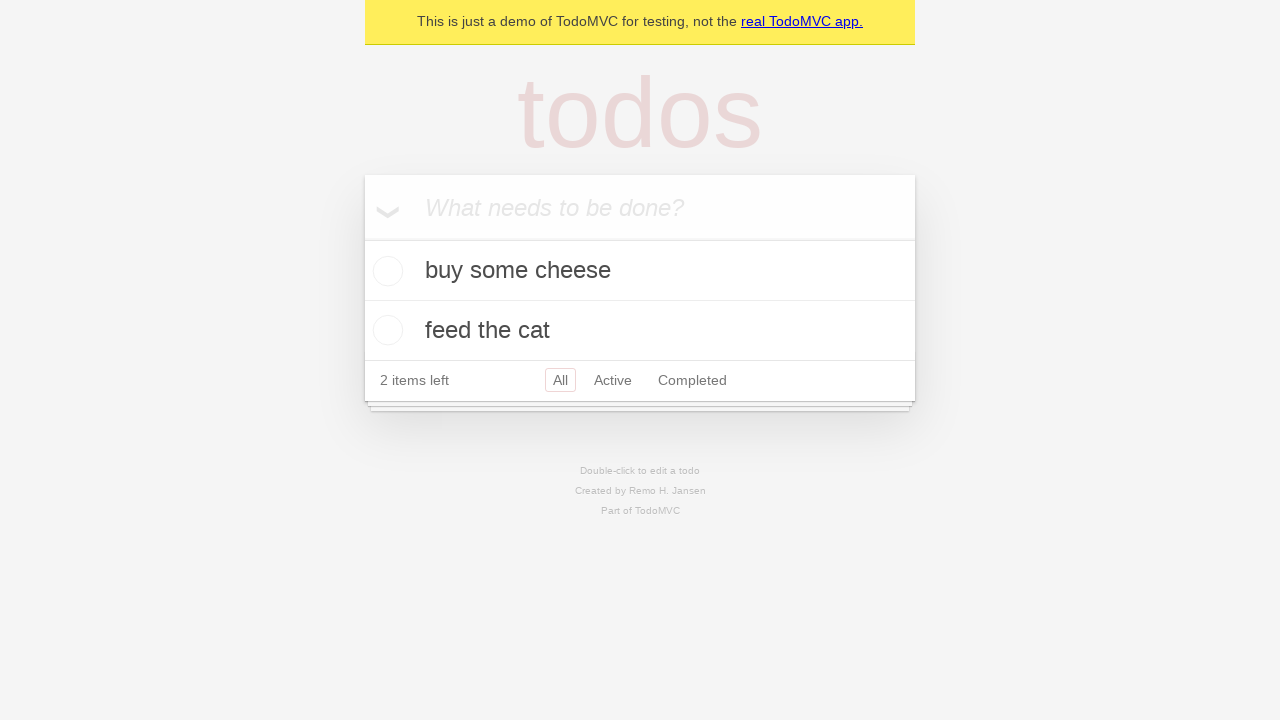

Second todo item appeared in the list, both items now visible
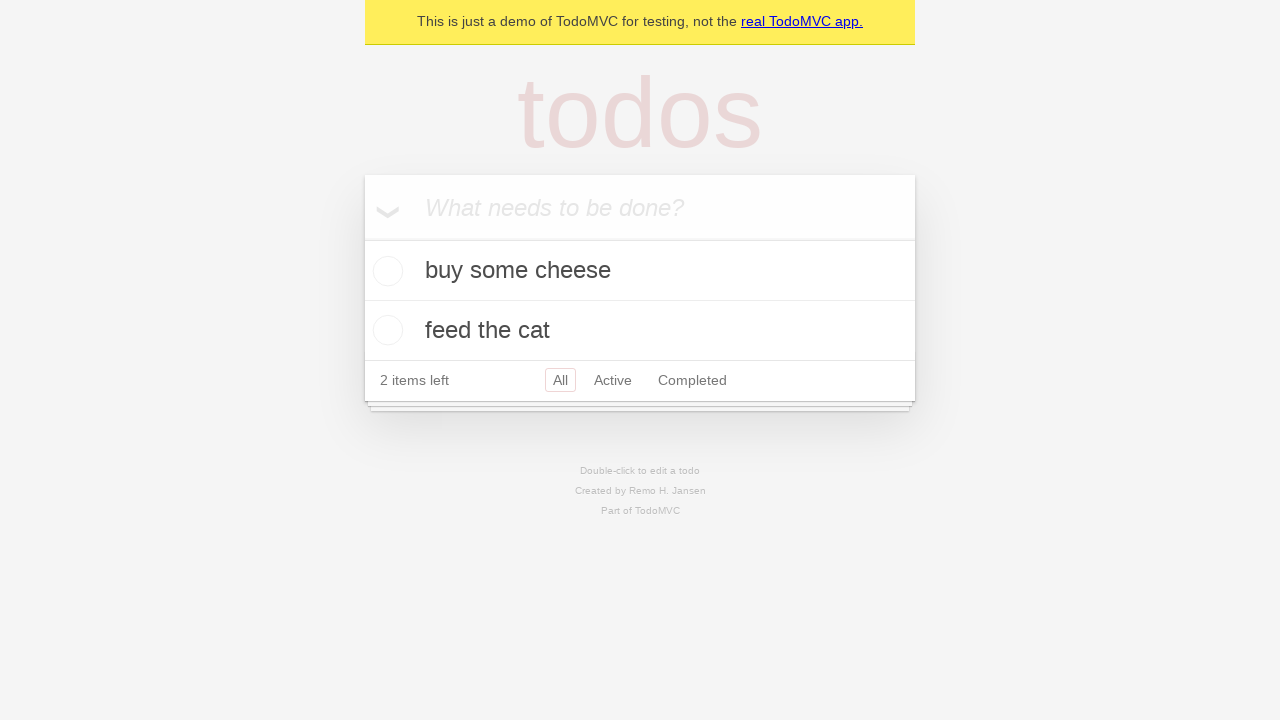

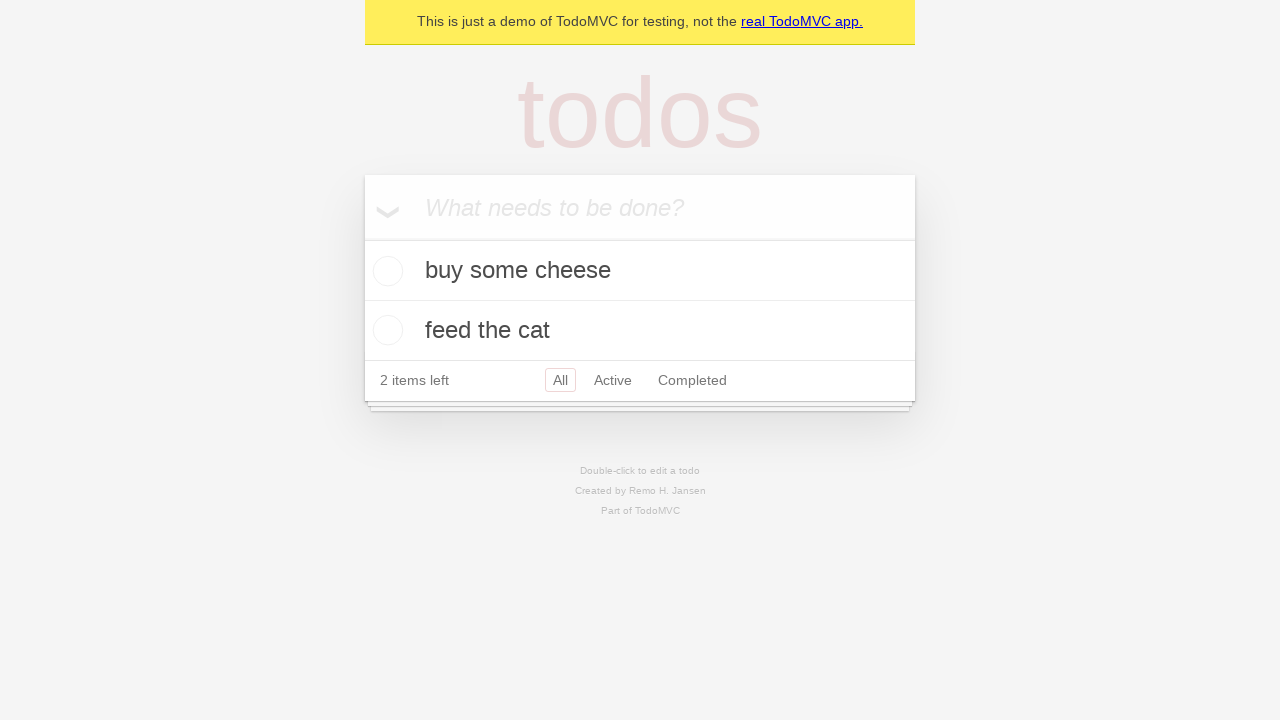